Tests marking all todo items as completed using the 'Mark all as complete' checkbox

Starting URL: https://demo.playwright.dev/todomvc

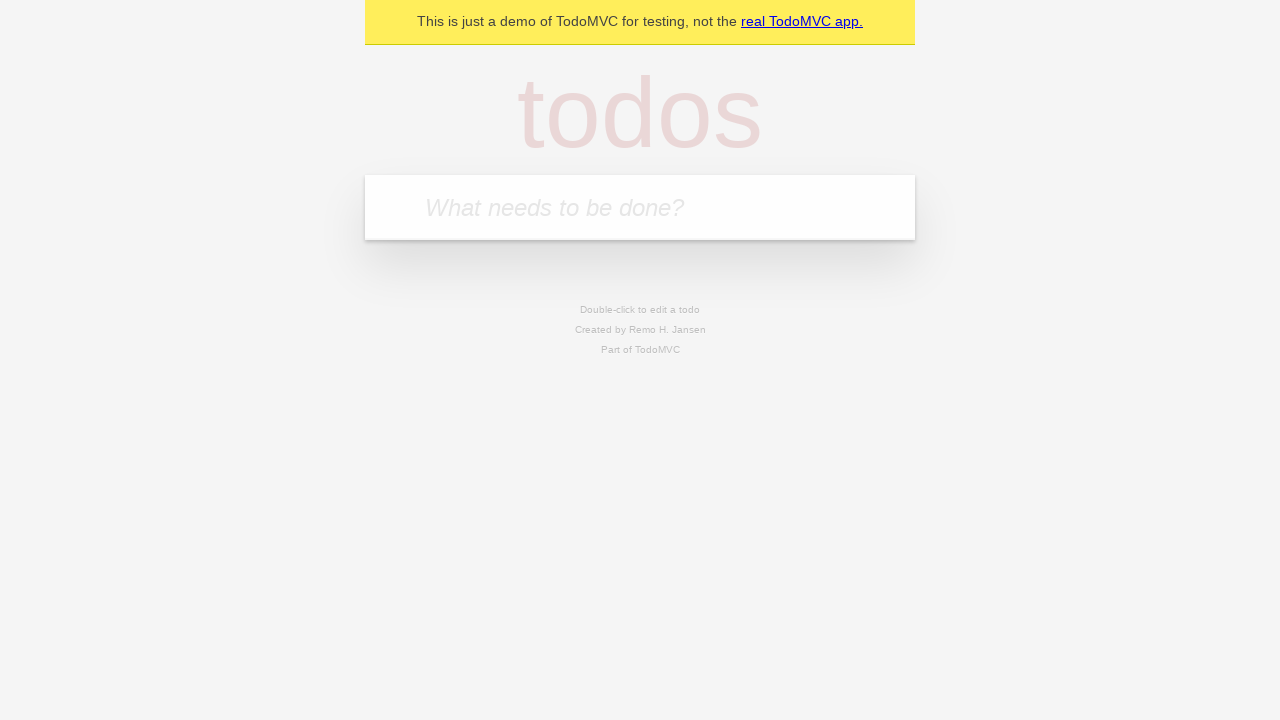

Filled todo input with 'buy some cheese' on internal:attr=[placeholder="What needs to be done?"i]
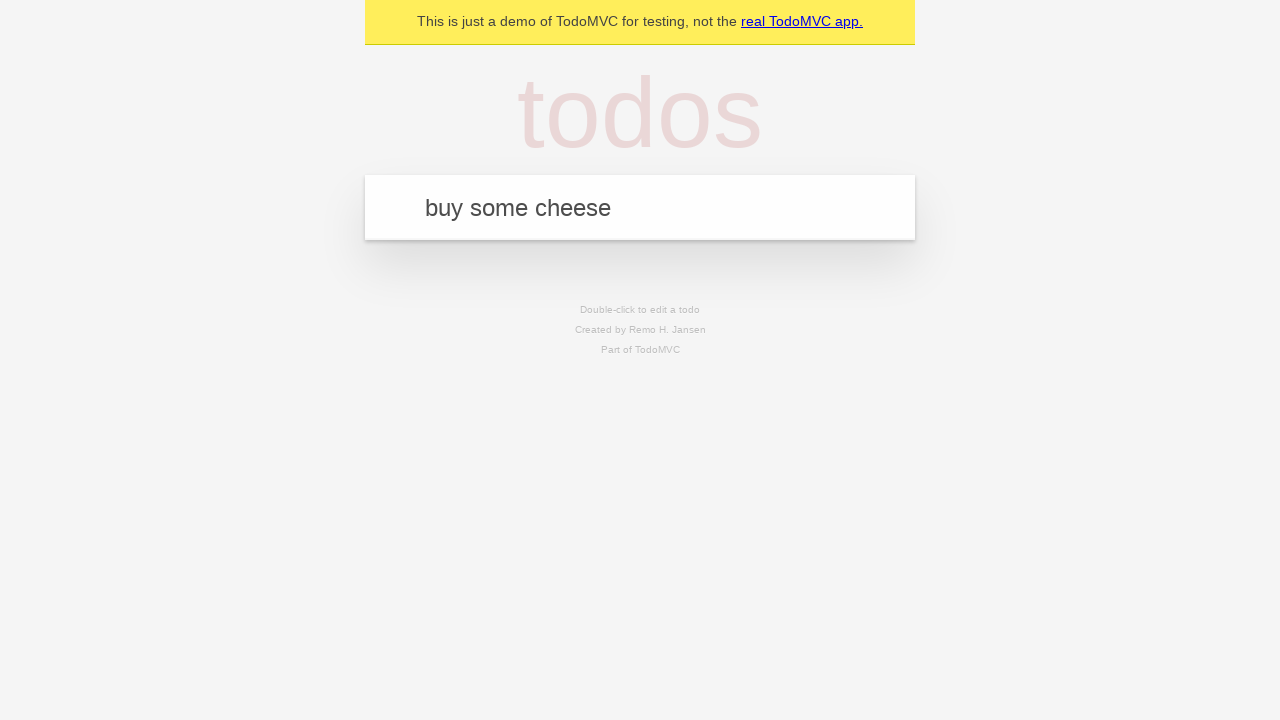

Pressed Enter to create todo 'buy some cheese' on internal:attr=[placeholder="What needs to be done?"i]
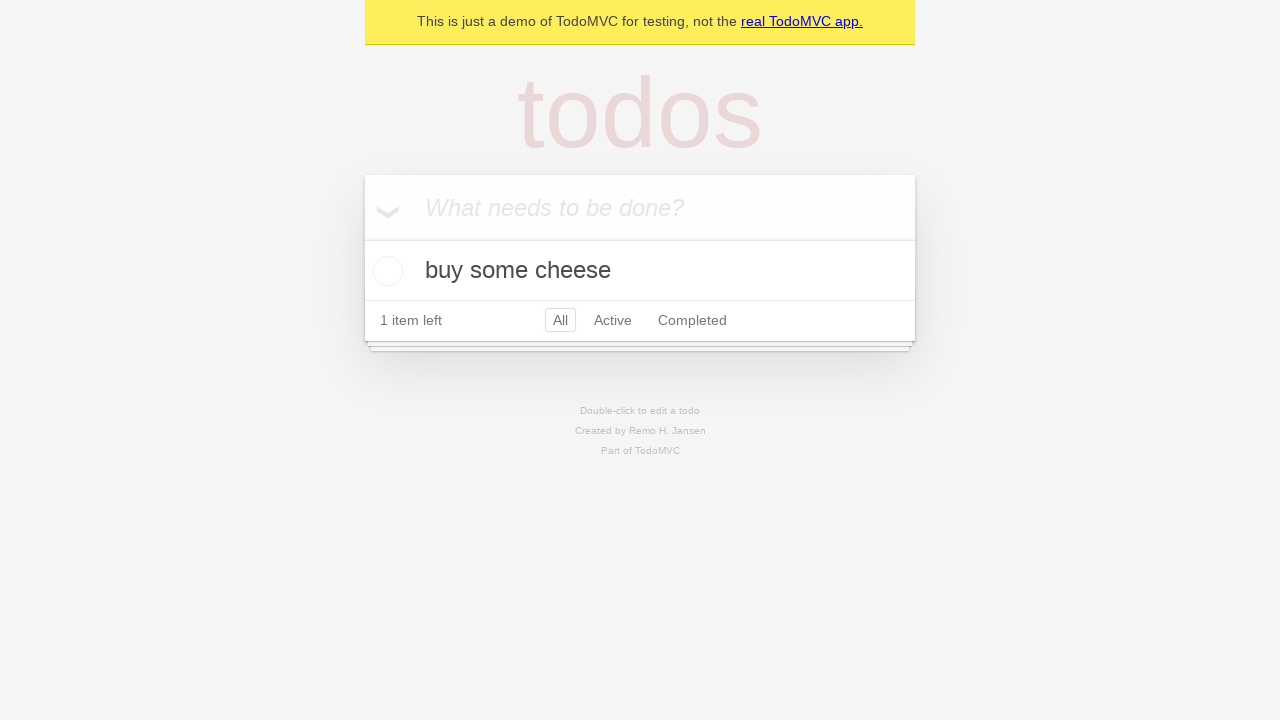

Filled todo input with 'feed the cat' on internal:attr=[placeholder="What needs to be done?"i]
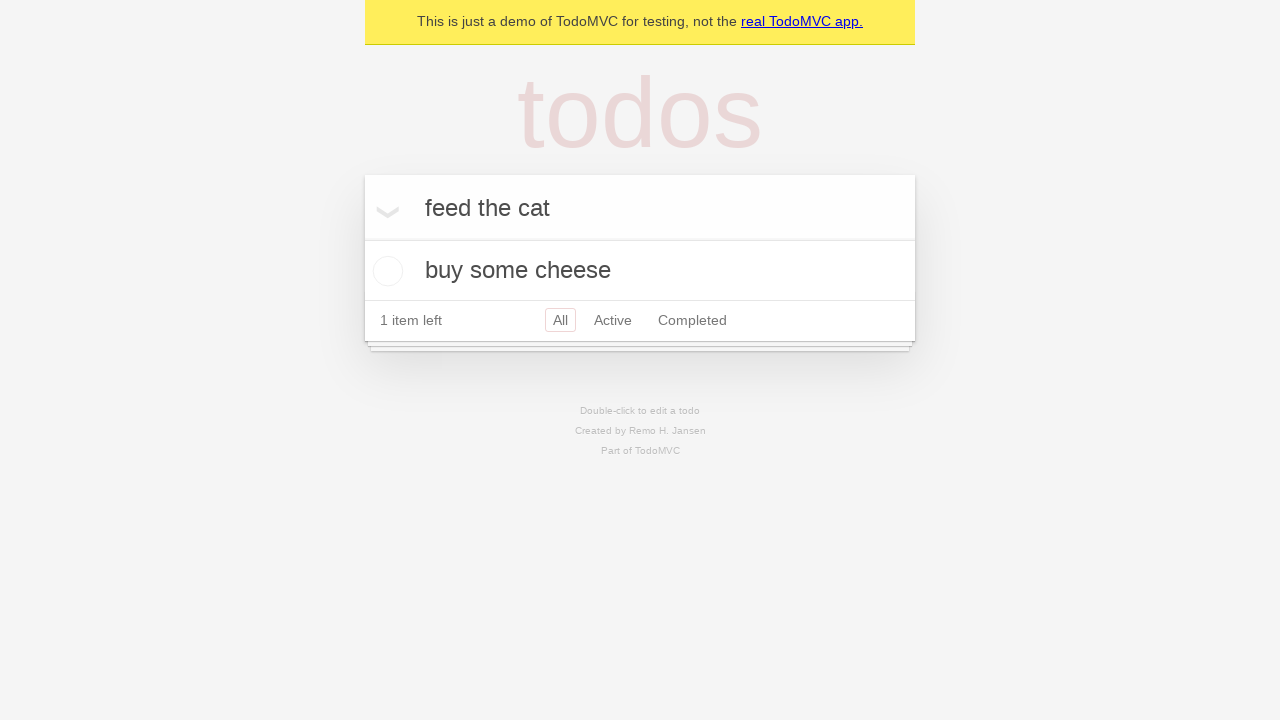

Pressed Enter to create todo 'feed the cat' on internal:attr=[placeholder="What needs to be done?"i]
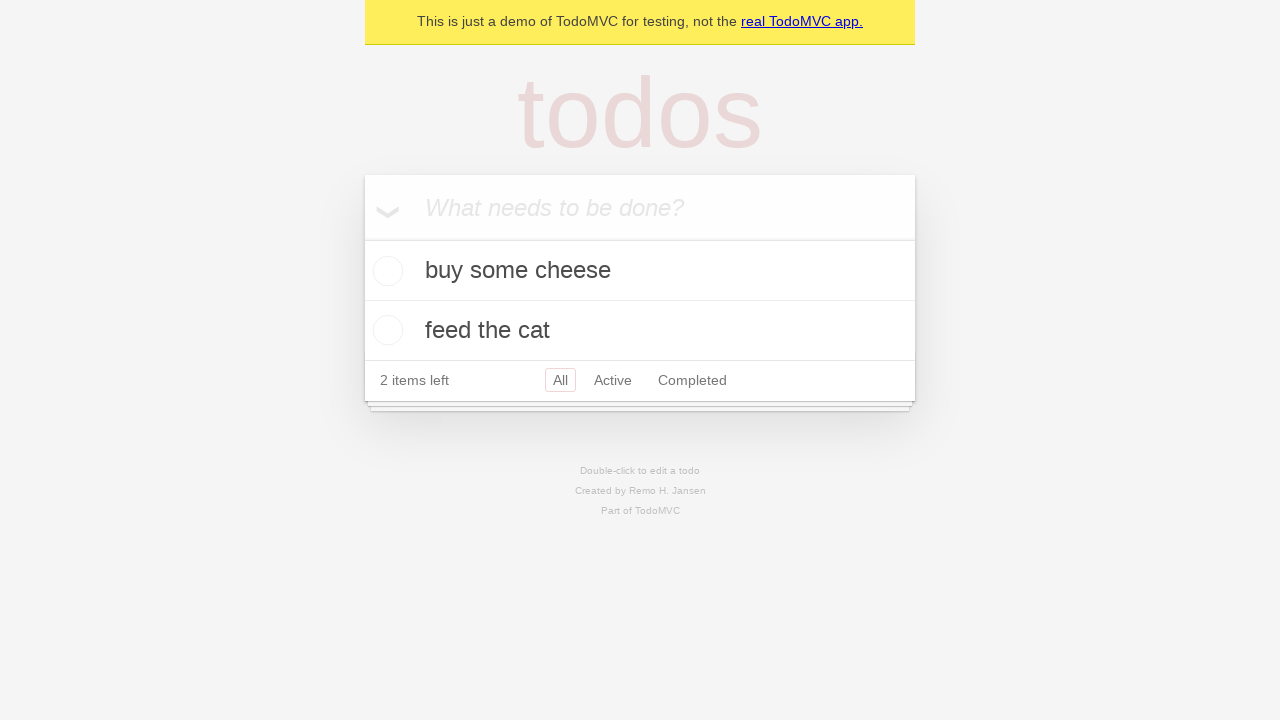

Filled todo input with 'book a doctors appointment' on internal:attr=[placeholder="What needs to be done?"i]
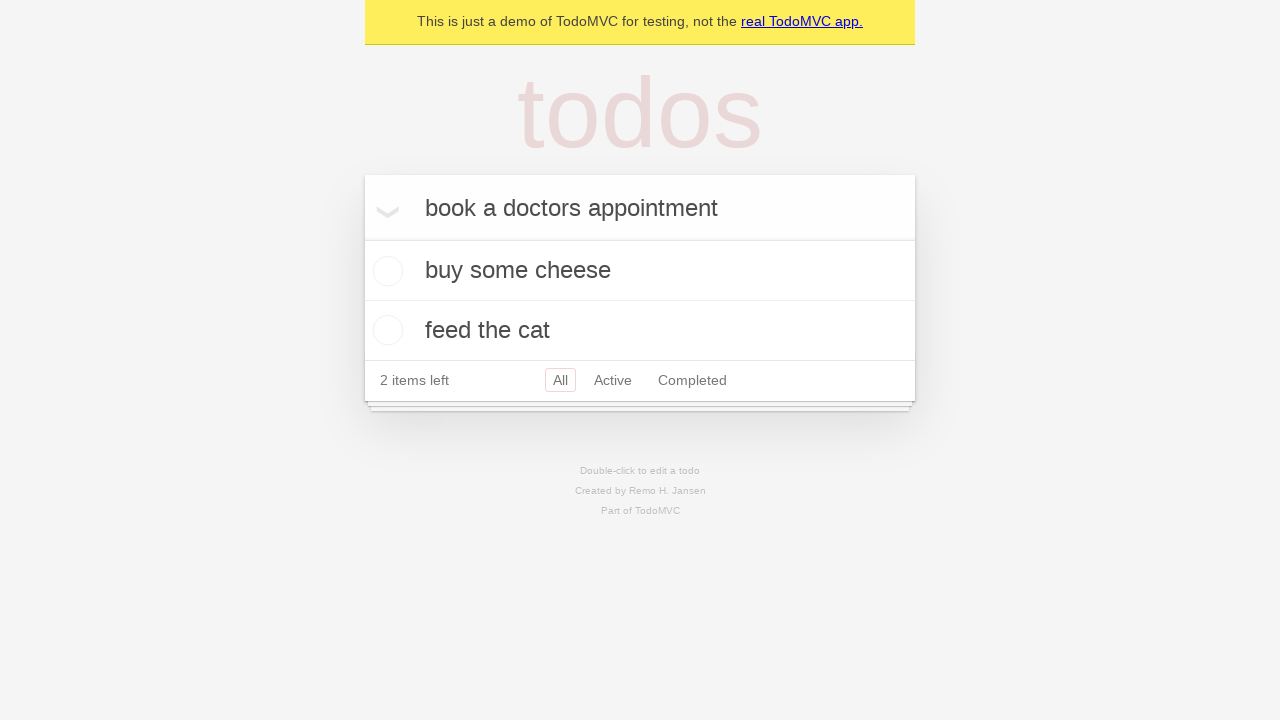

Pressed Enter to create todo 'book a doctors appointment' on internal:attr=[placeholder="What needs to be done?"i]
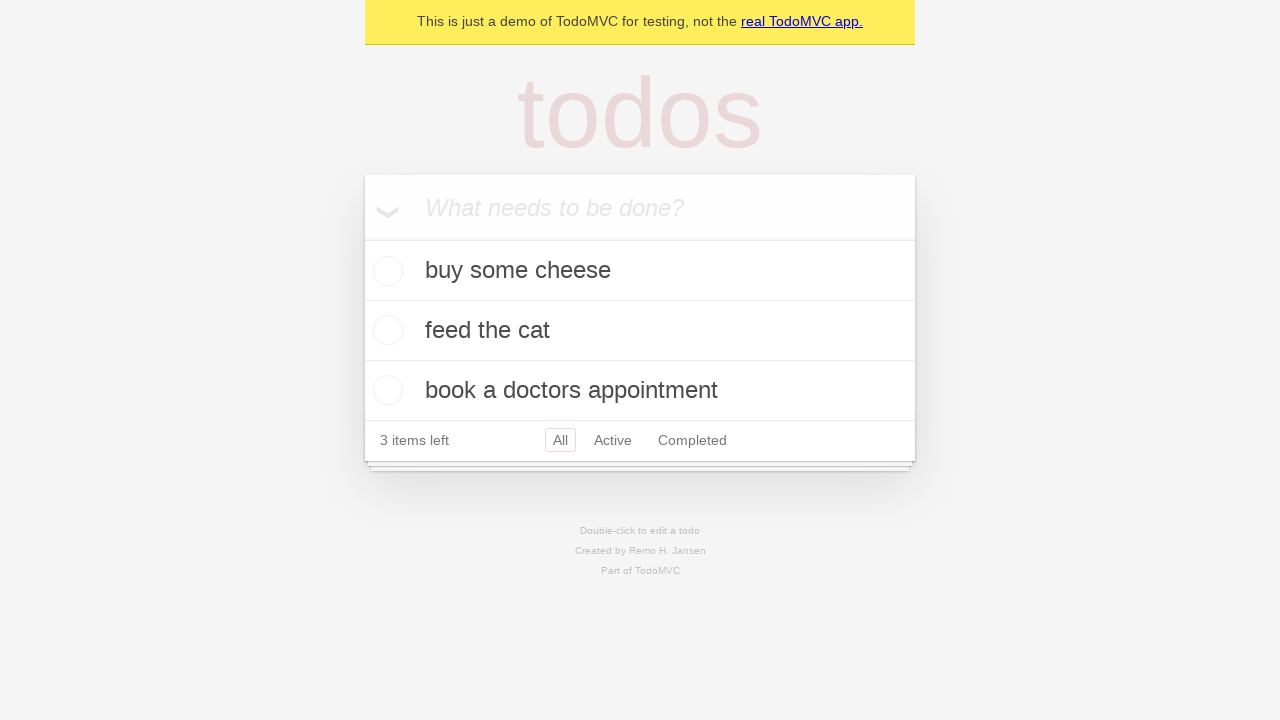

All 3 todo items have loaded
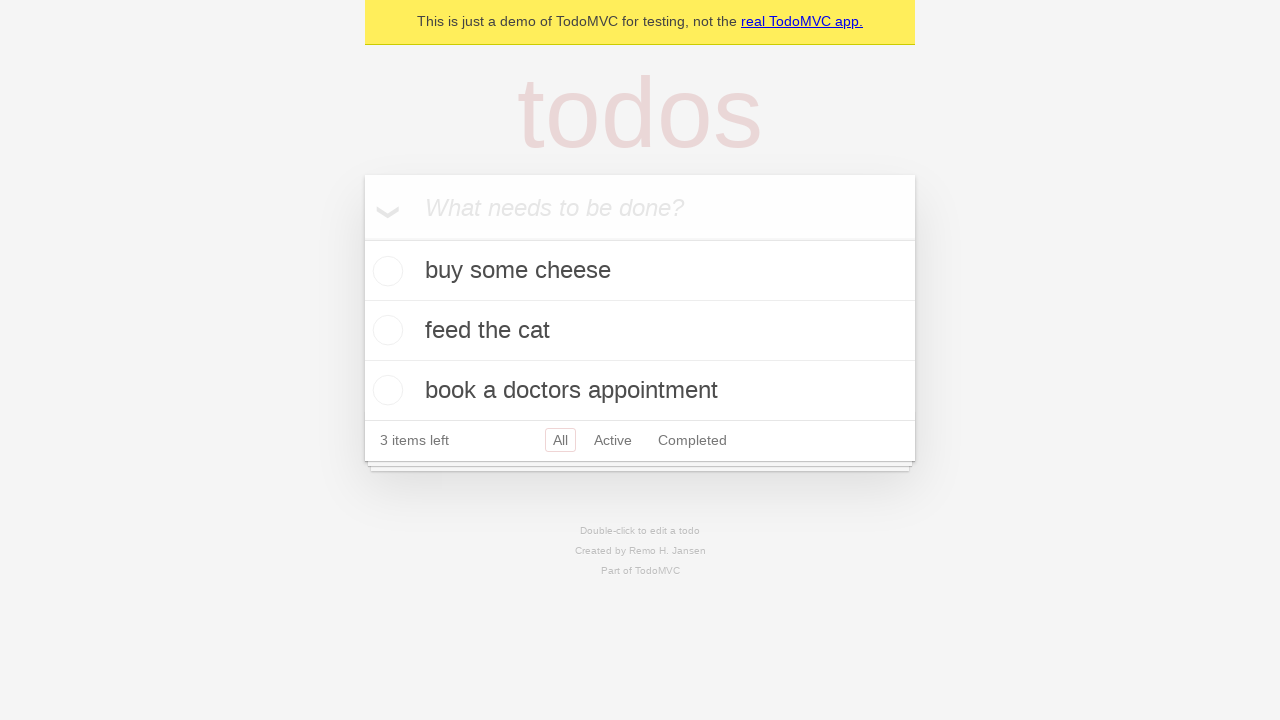

Checked the 'Mark all as complete' checkbox at (362, 238) on internal:label="Mark all as complete"i
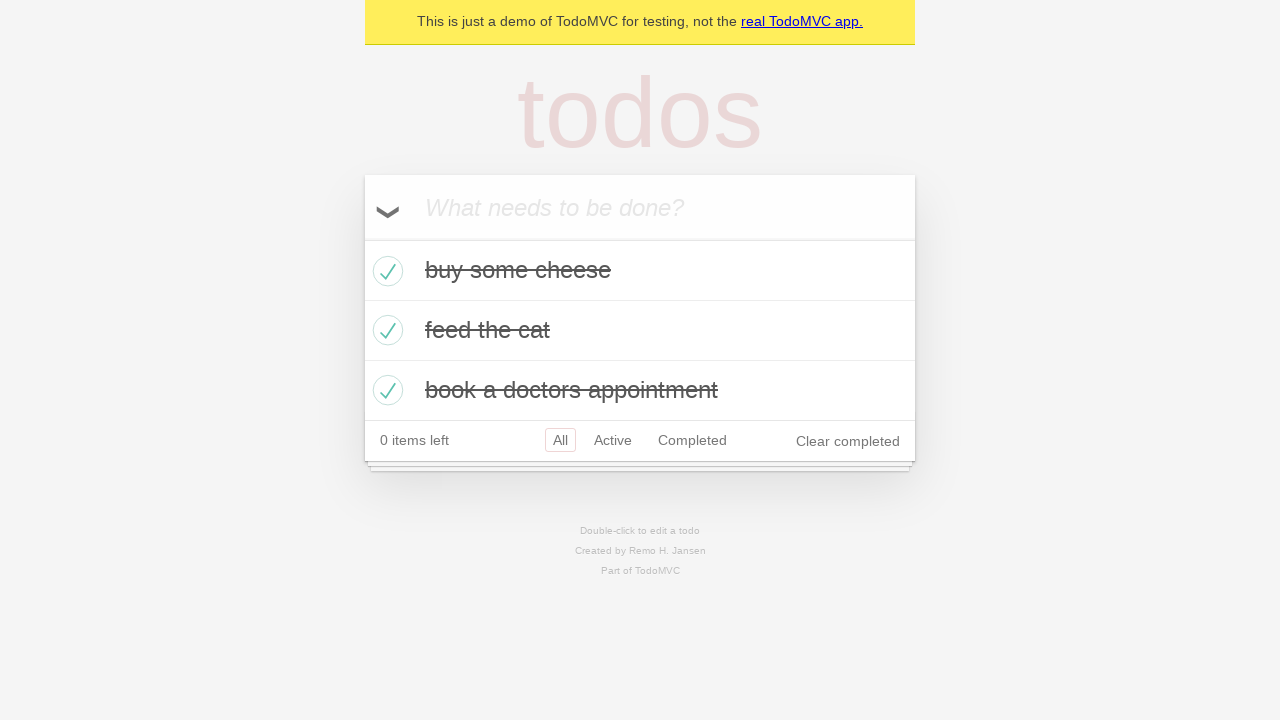

All todo items marked as completed
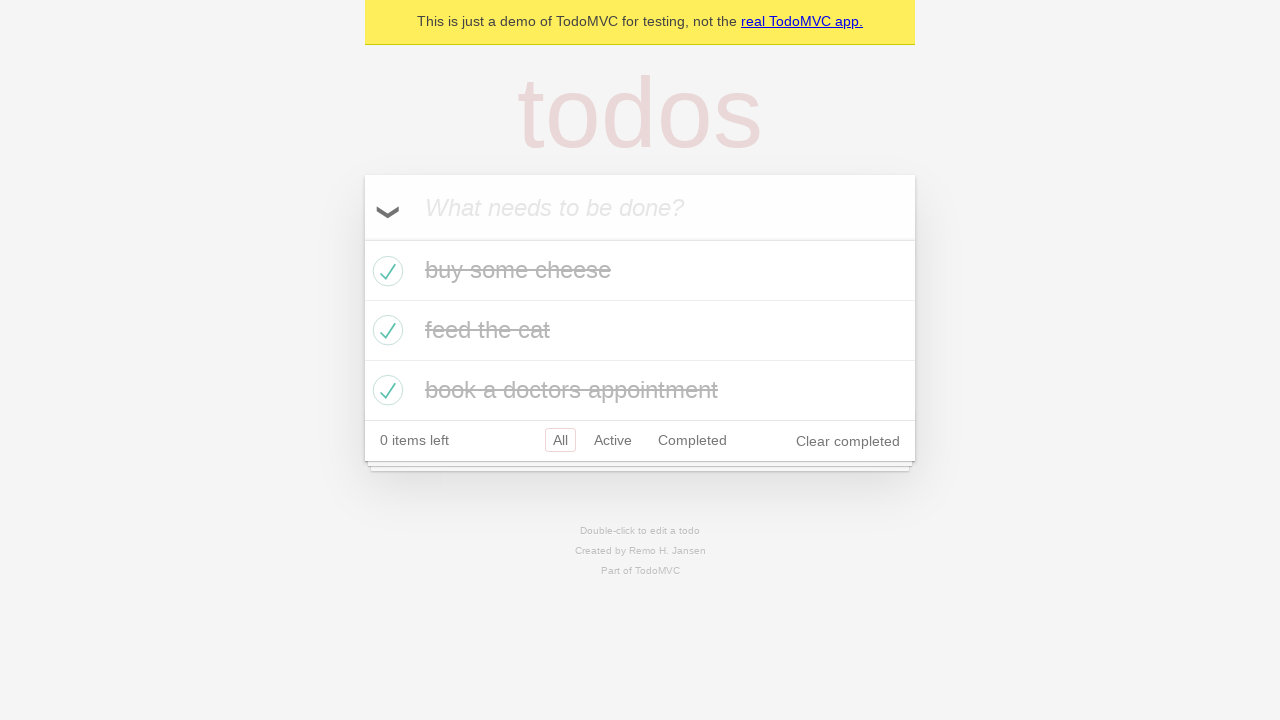

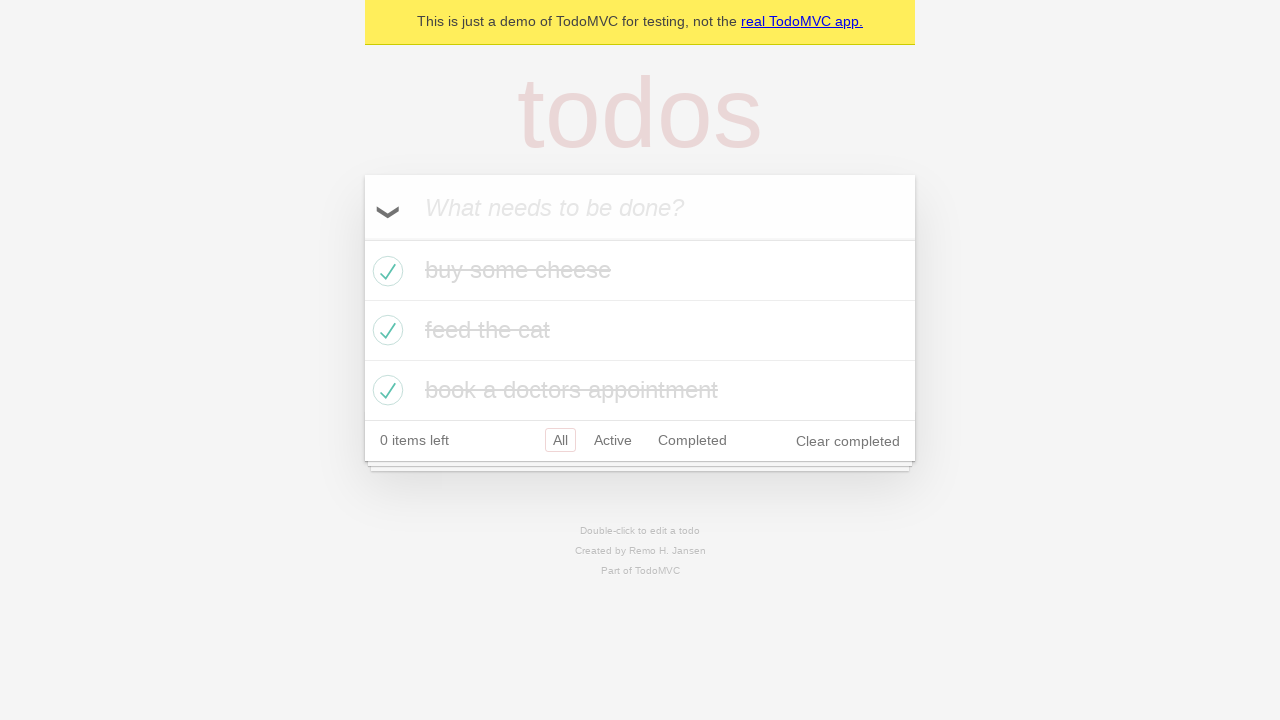